Verifies presence of buttons, canvas and table elements on the challenging DOM page

Starting URL: https://the-internet.herokuapp.com/challenging_dom

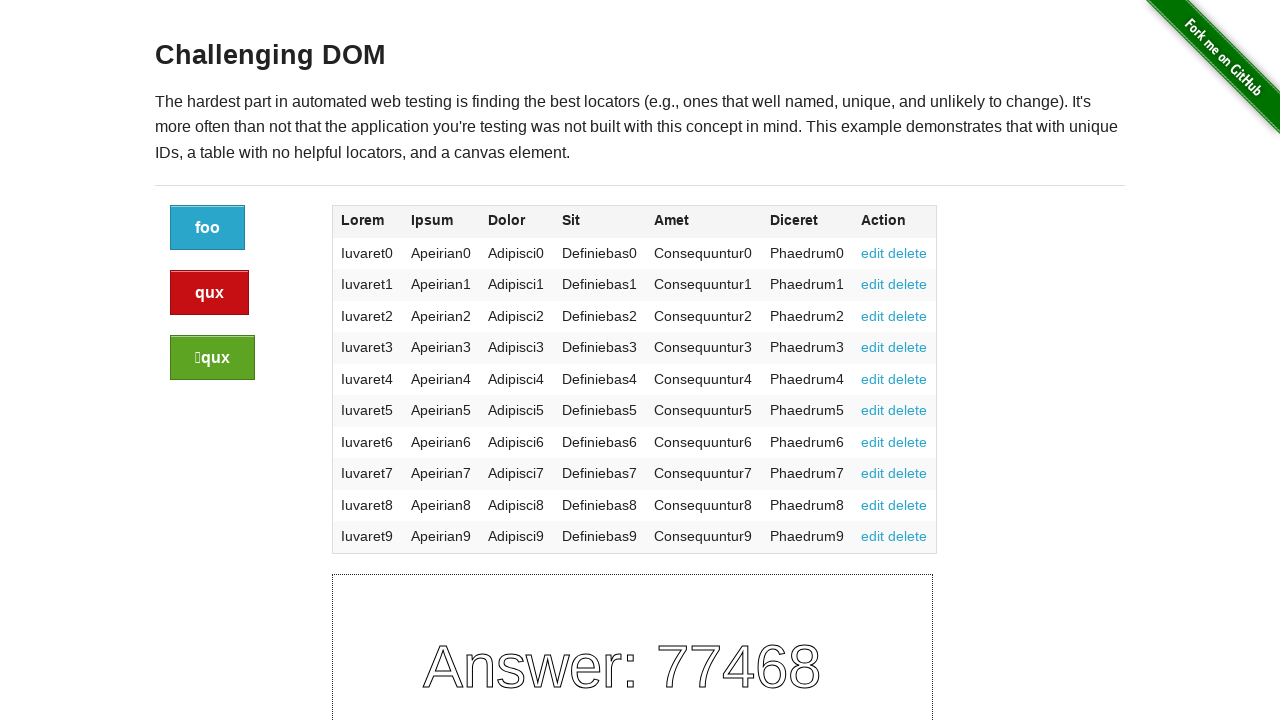

Navigated to challenging DOM page
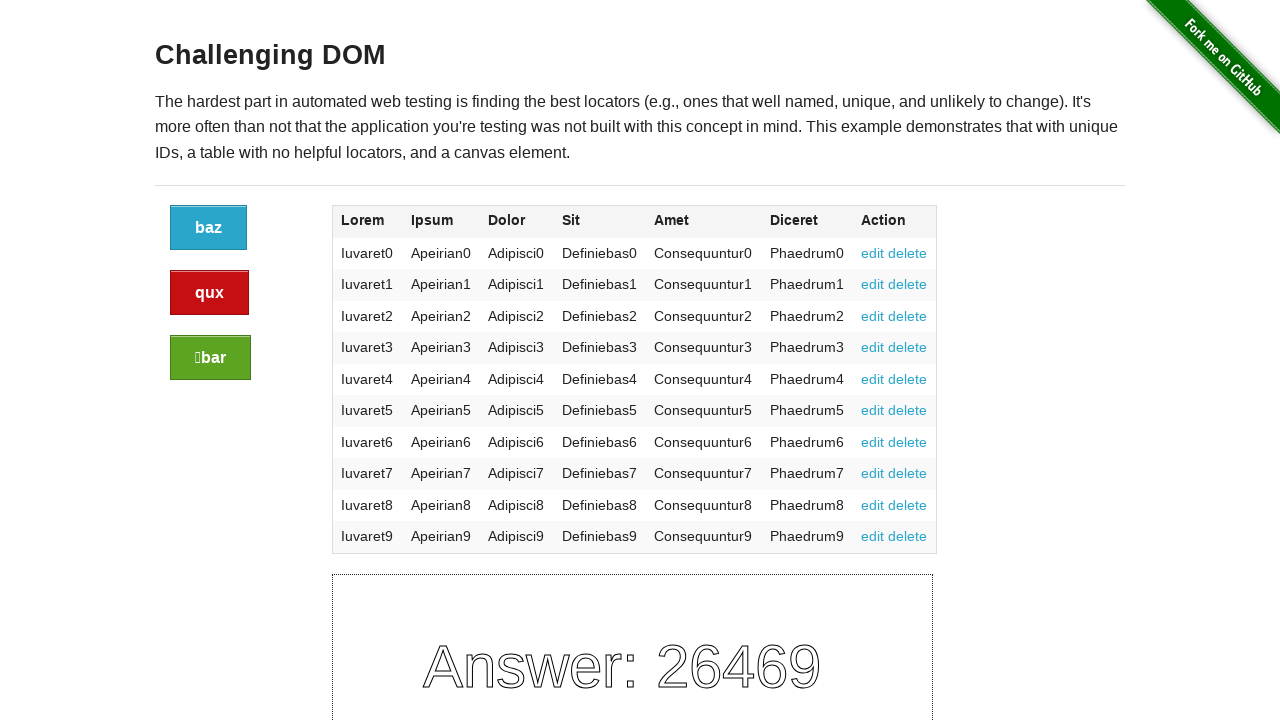

Located button elements on the page
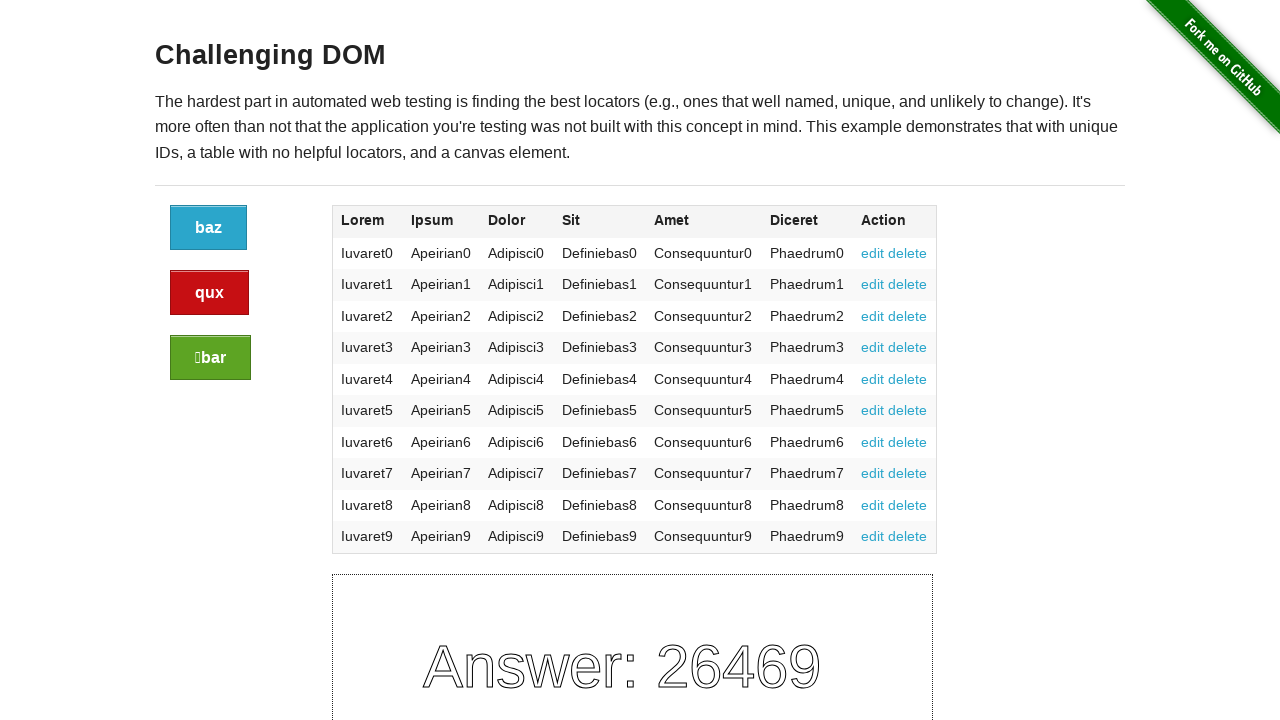

Verified that exactly 3 buttons are present
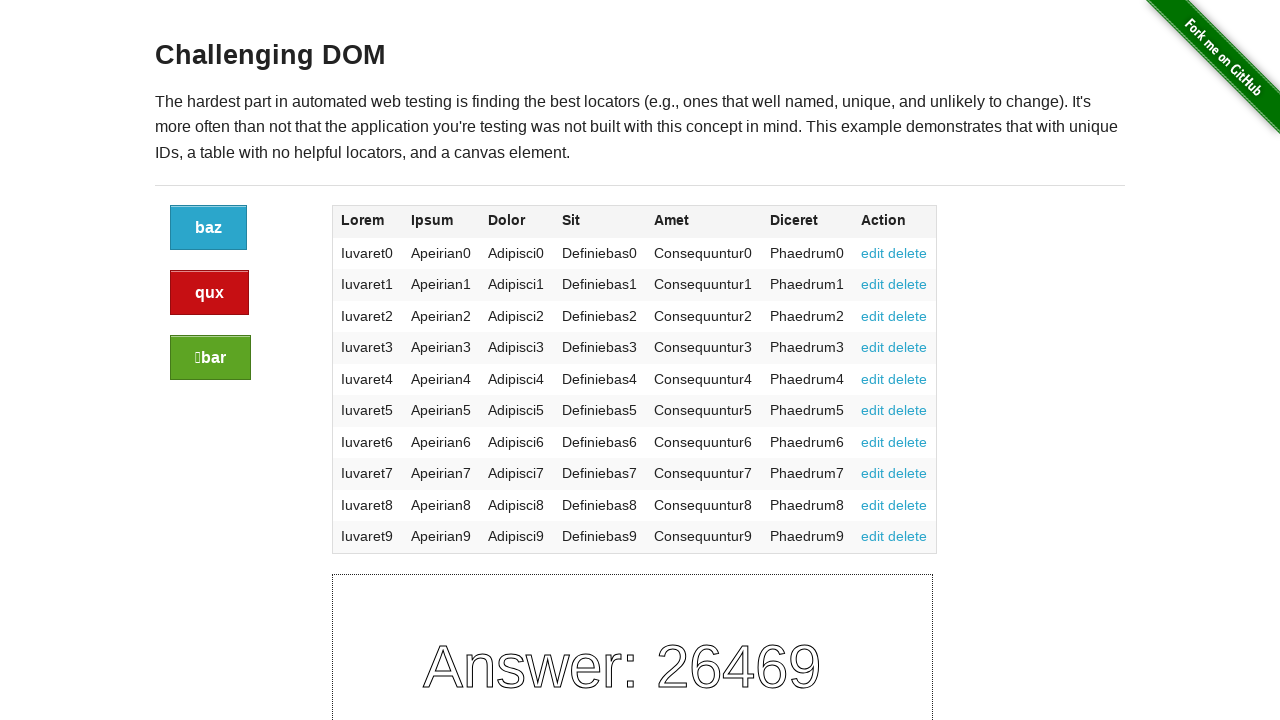

Verified that canvas element is visible
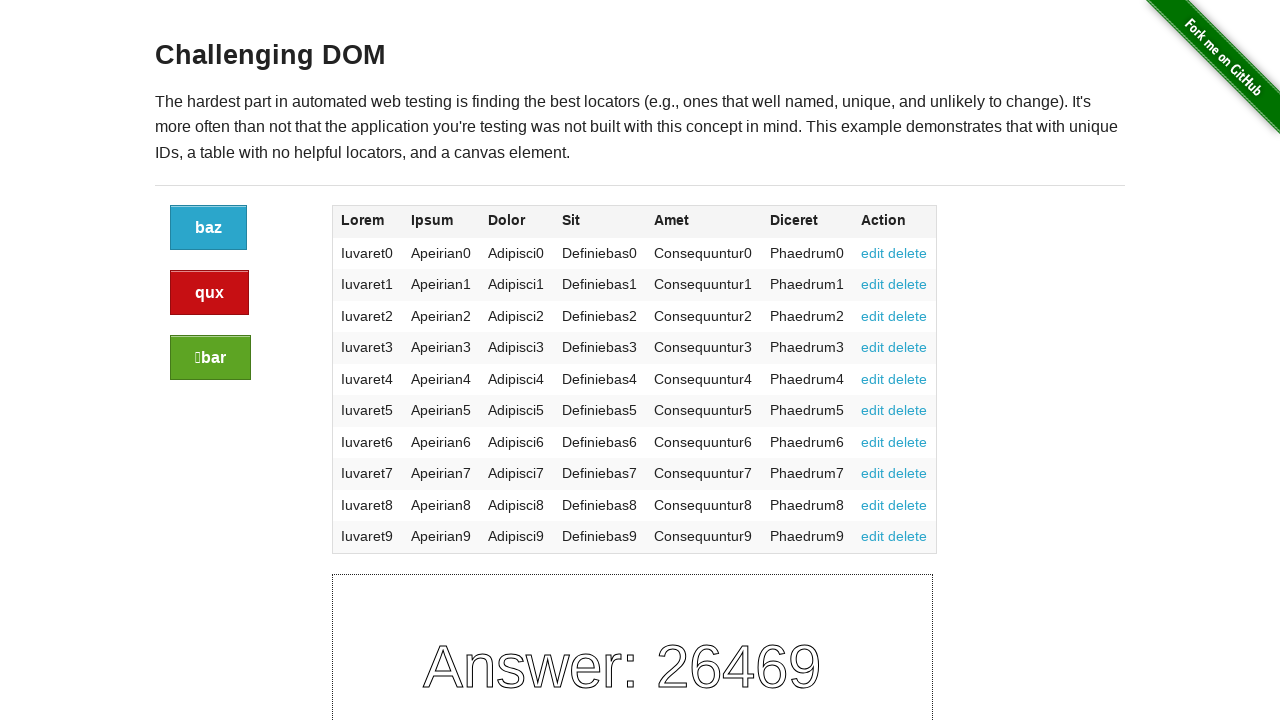

Verified that table element is visible
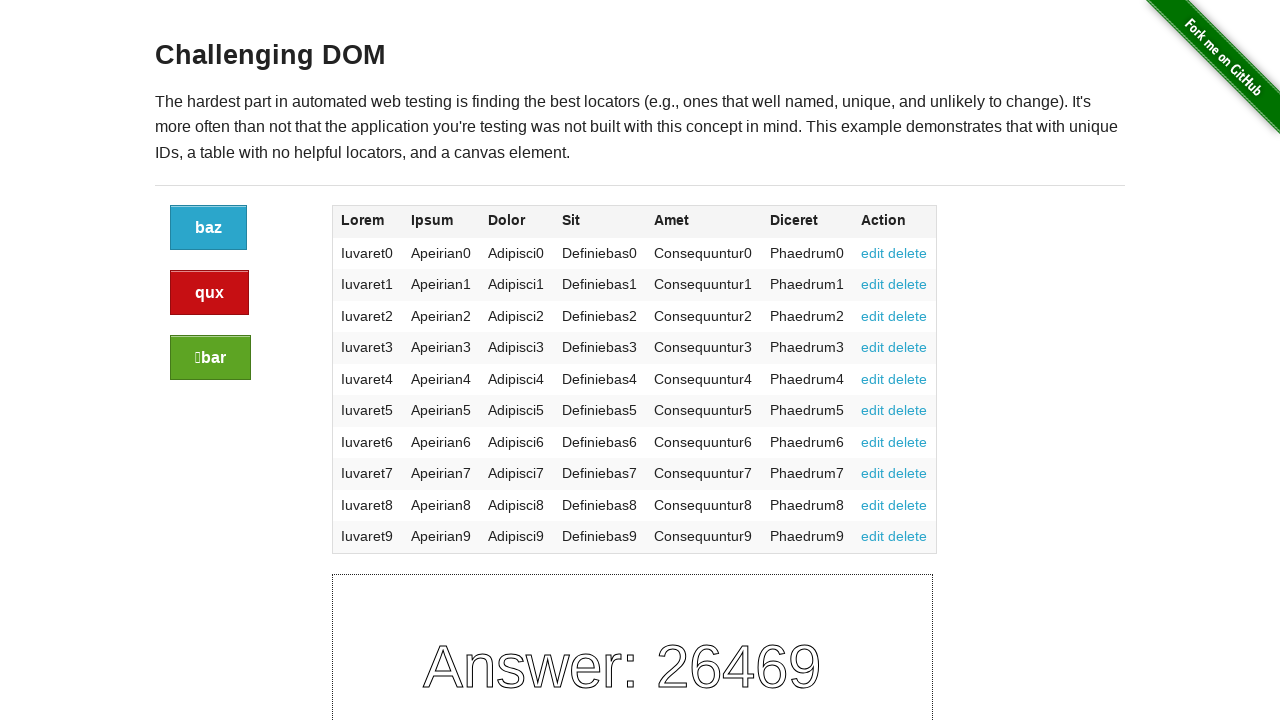

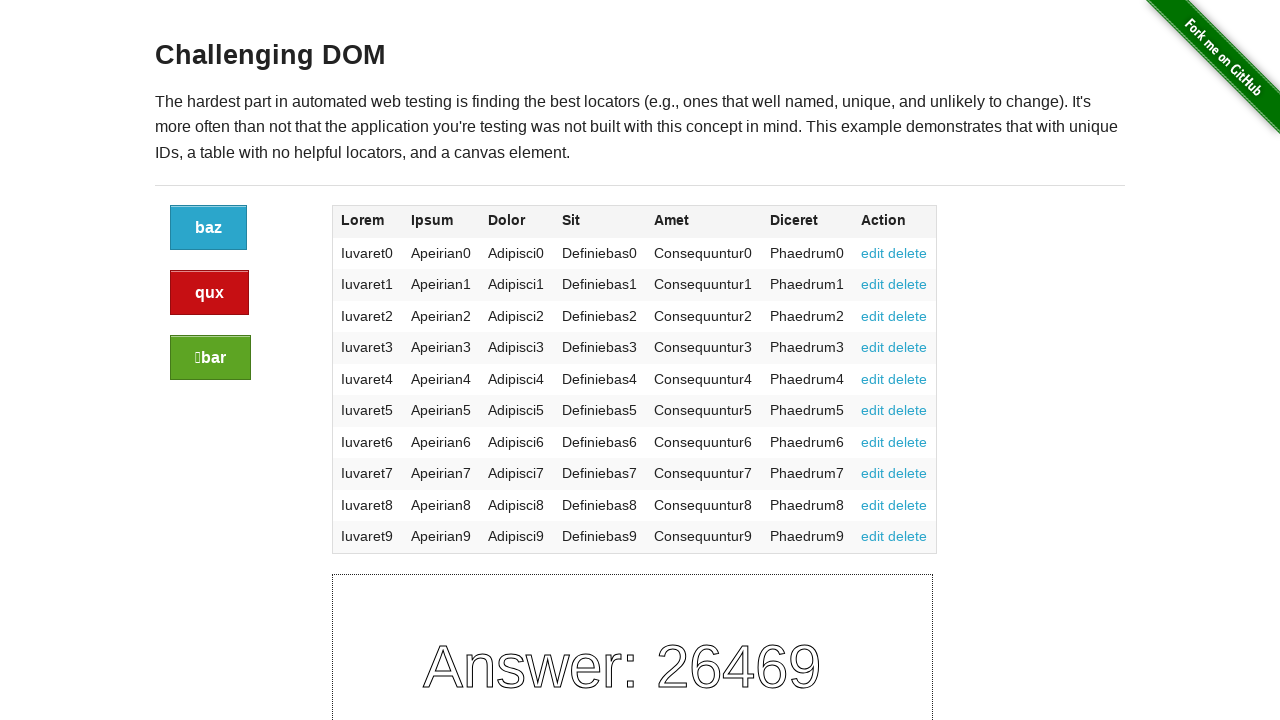